Tests radio button interactions including selecting options from multiple groups, enabling disabled buttons, and showing hidden buttons

Starting URL: https://syntaxprojects.com/basic-radiobutton-demo-homework.php

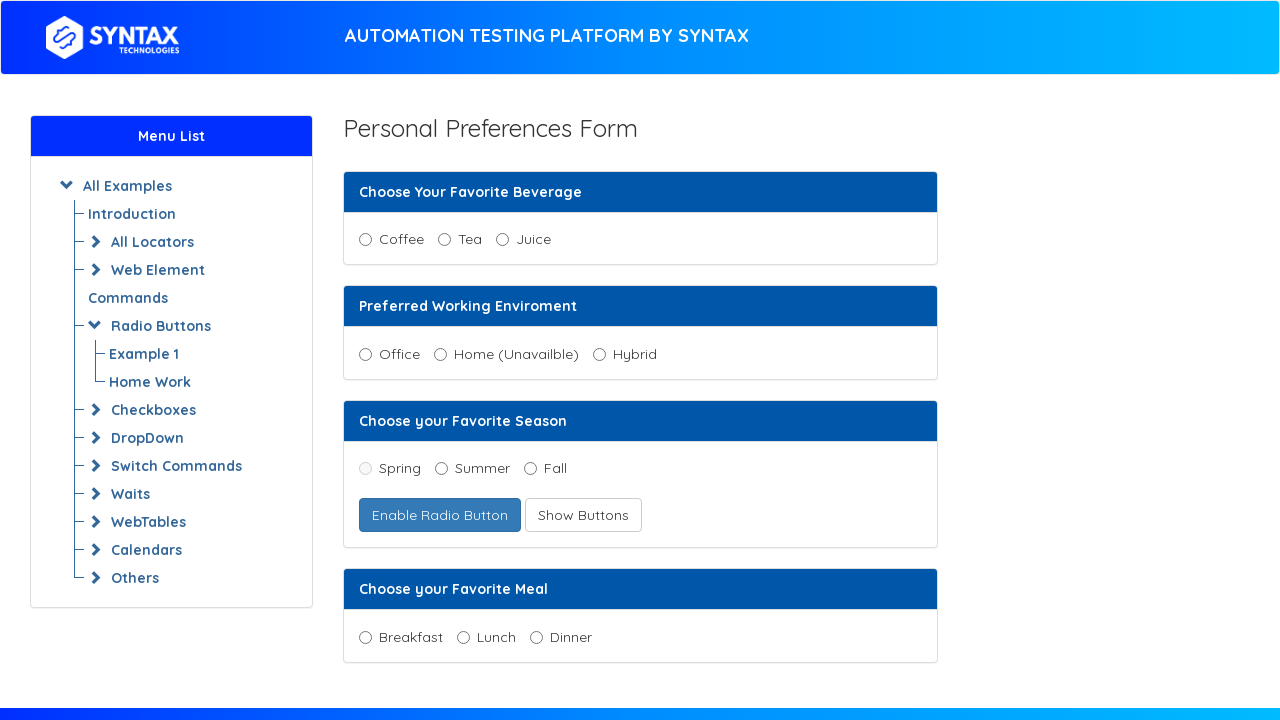

Located all beverage radio buttons
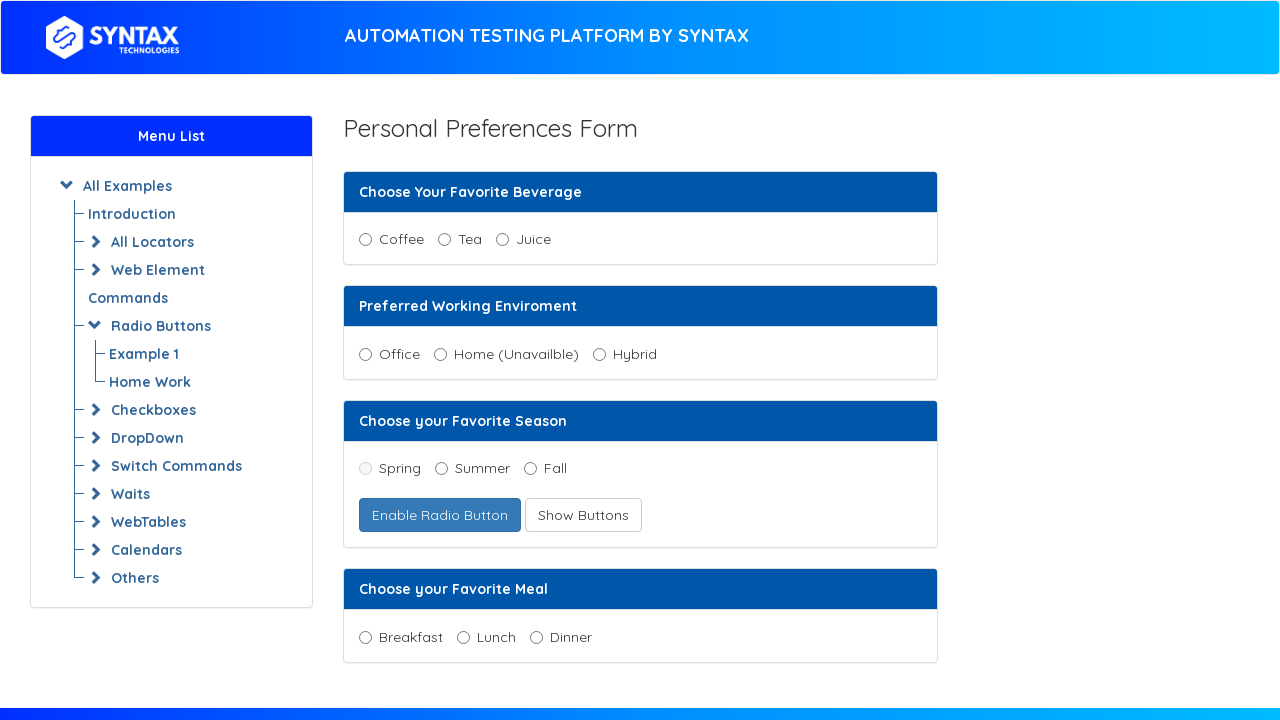

Selected Juice as favorite beverage at (502, 240) on input[name='beverage'] >> nth=2
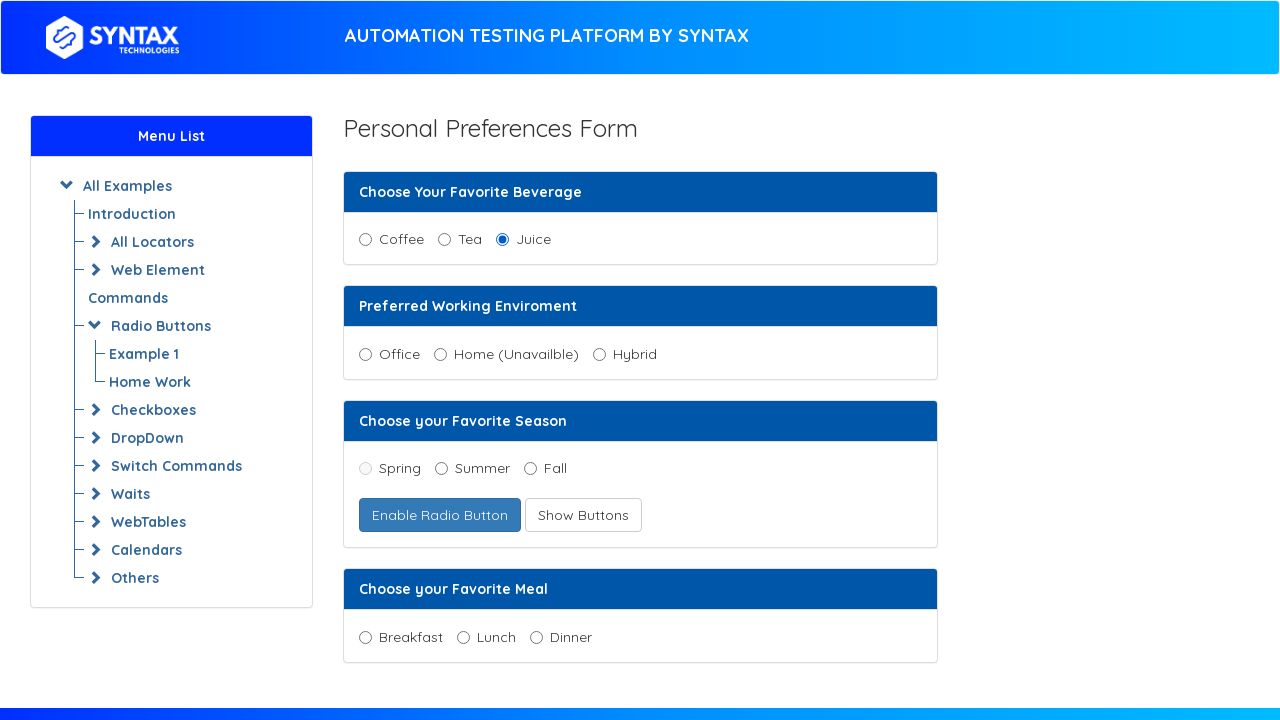

Located all working environment radio buttons
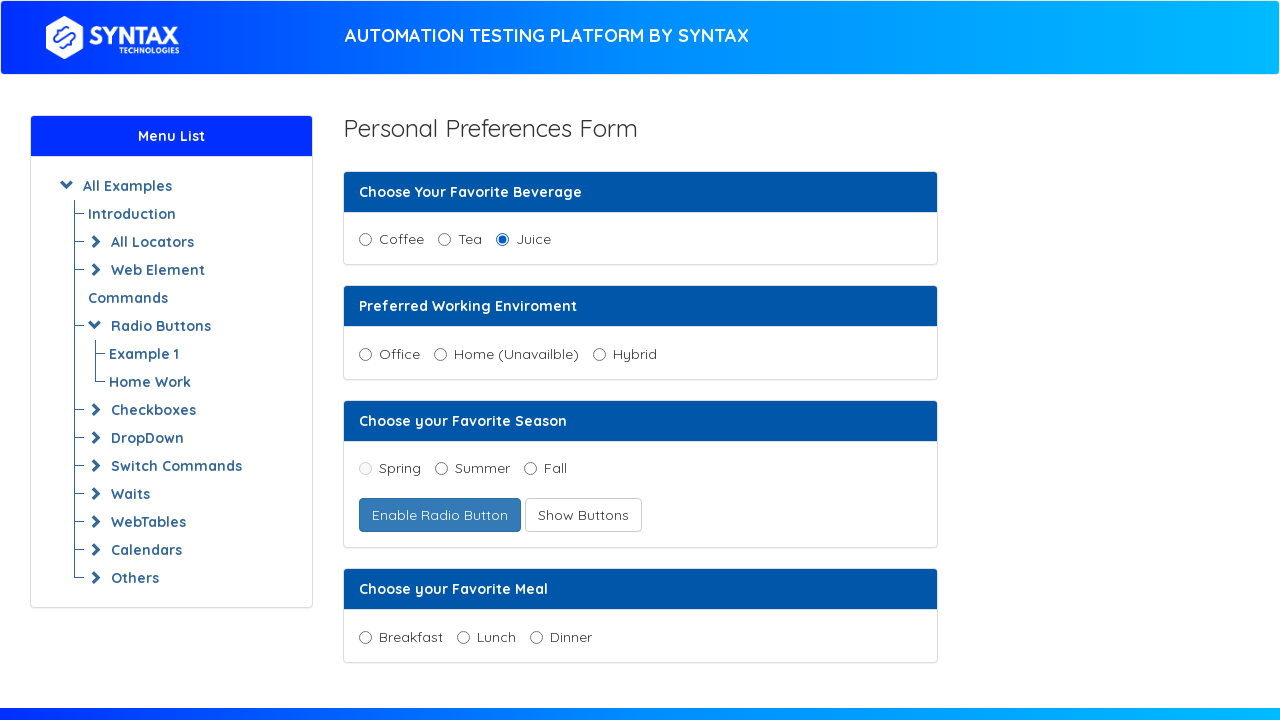

Selected Hybrid as preferred working environment at (599, 354) on input[name='working_enviroment'] >> nth=2
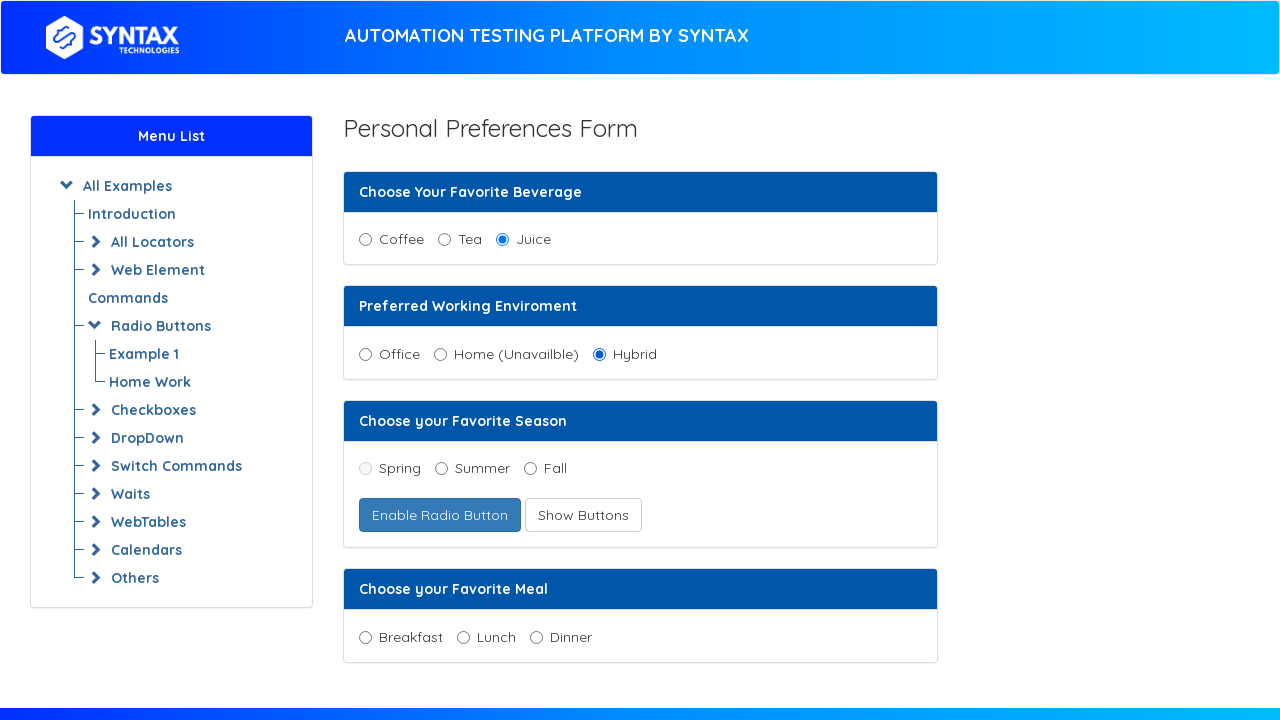

Located all season radio buttons
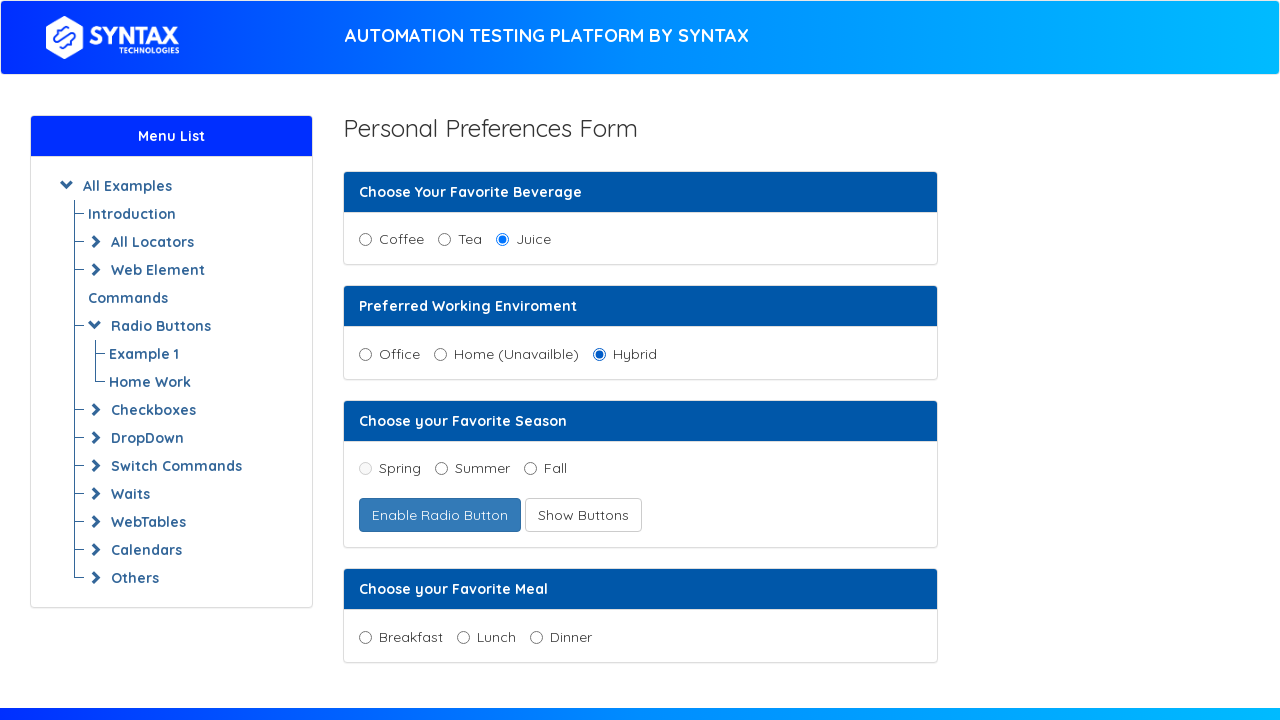

Located enable button for season radio buttons
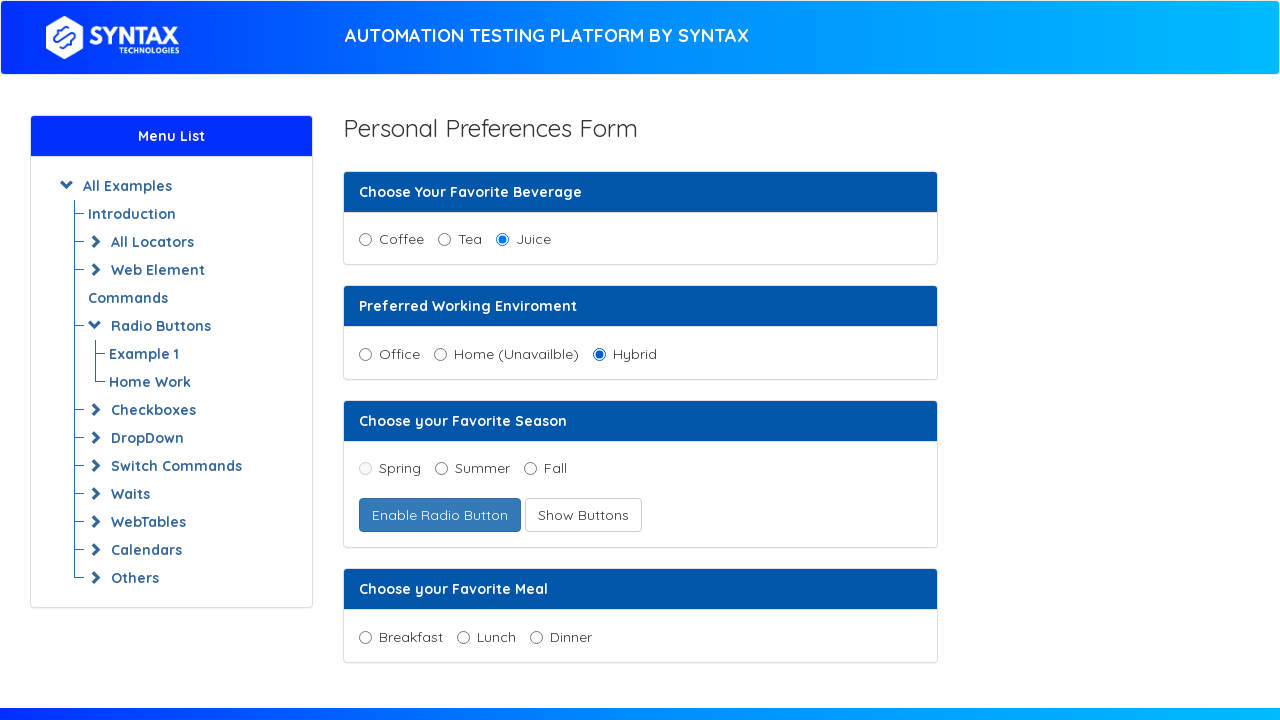

Located show button for hidden radio buttons
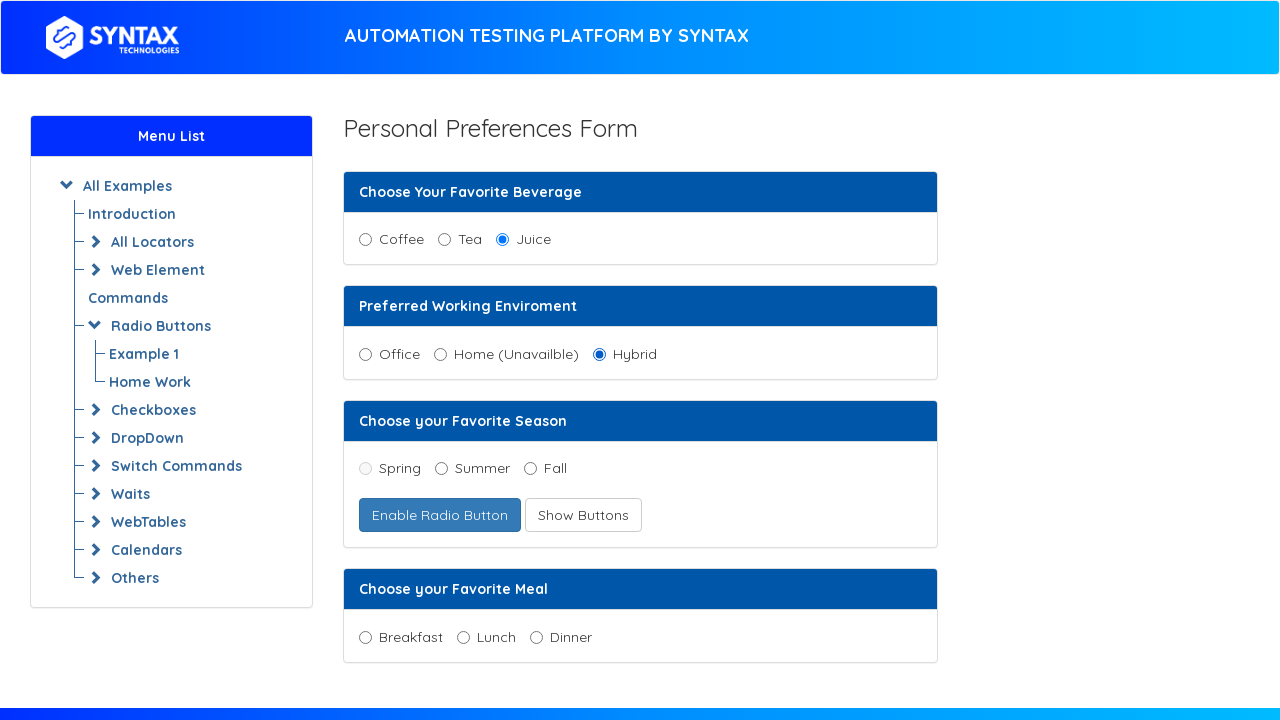

Clicked enable button to enable Spring radio button at (440, 515) on button#enabledFruitradio
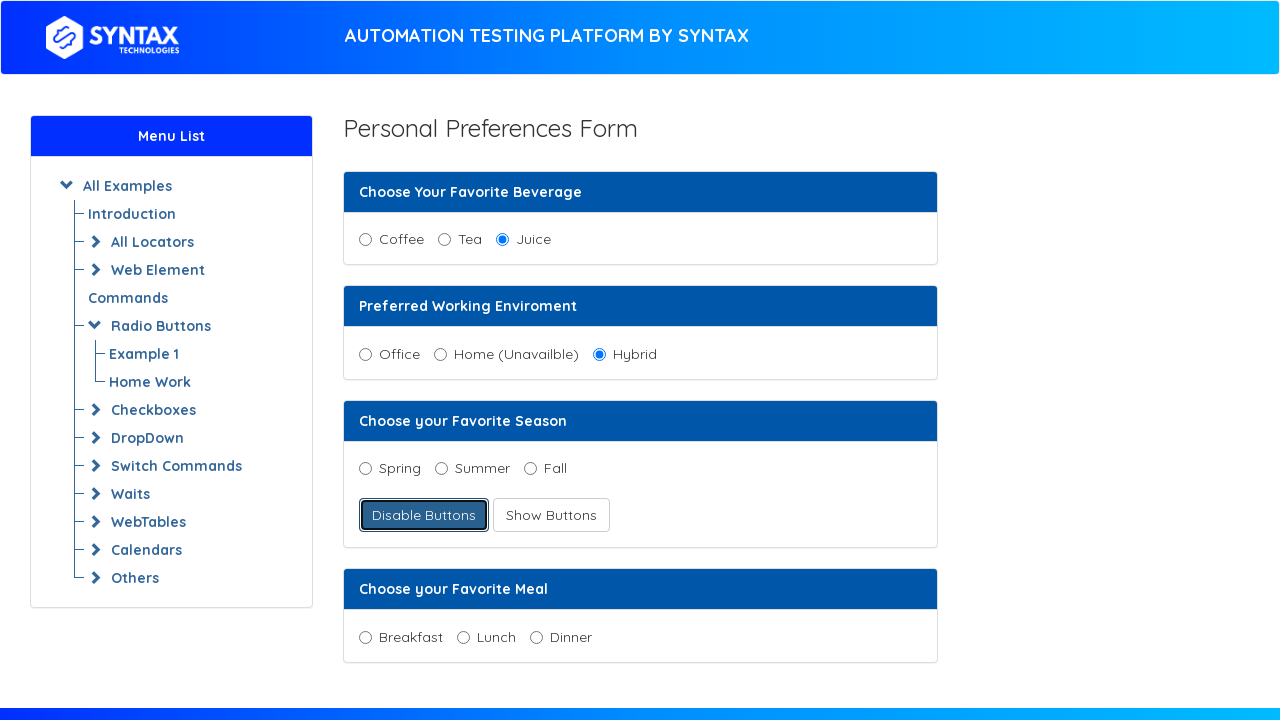

Selected Spring as favorite season at (365, 469) on input[name='season'] >> nth=0
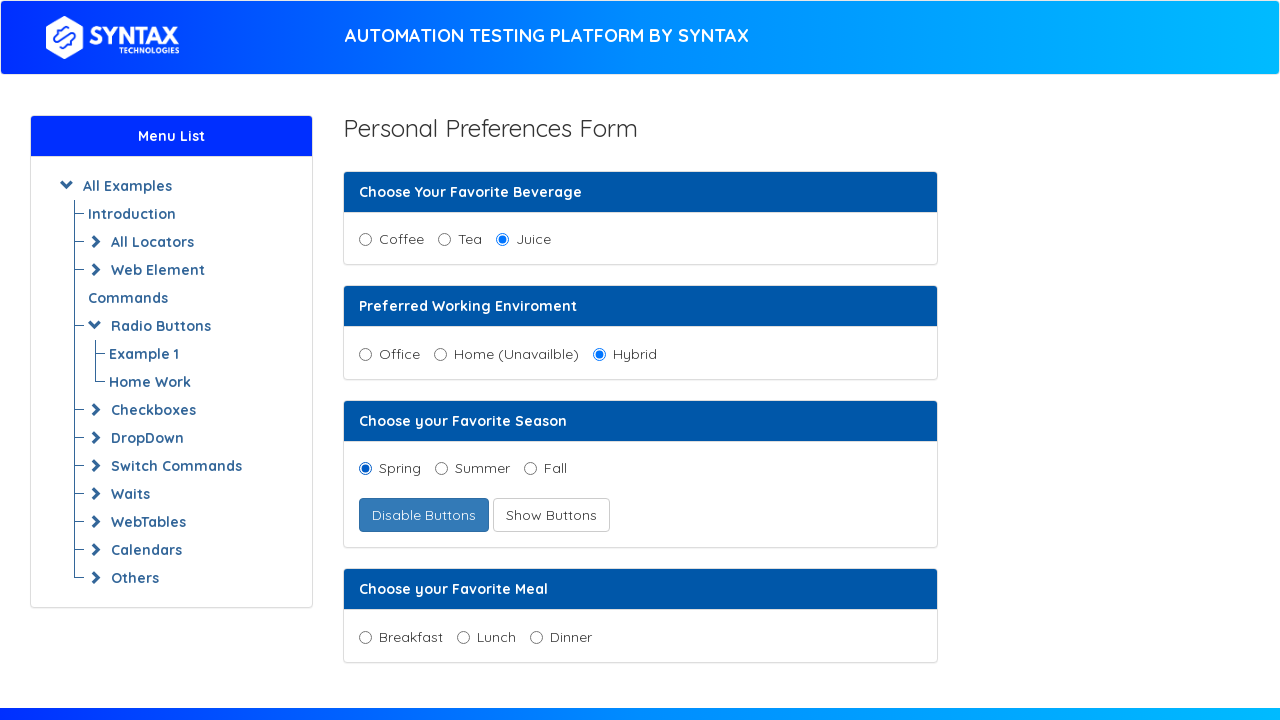

Clicked show button to reveal hidden Winter radio button at (551, 515) on button#showRadioButtons
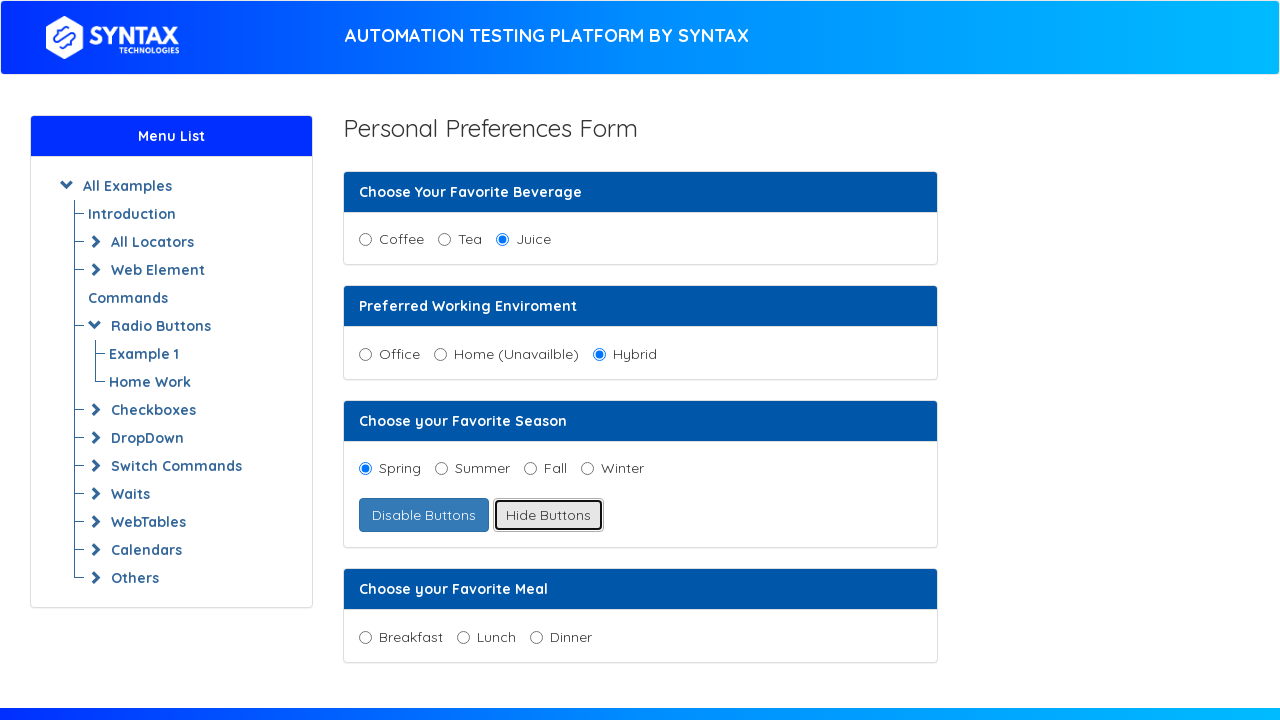

Located all meal radio buttons
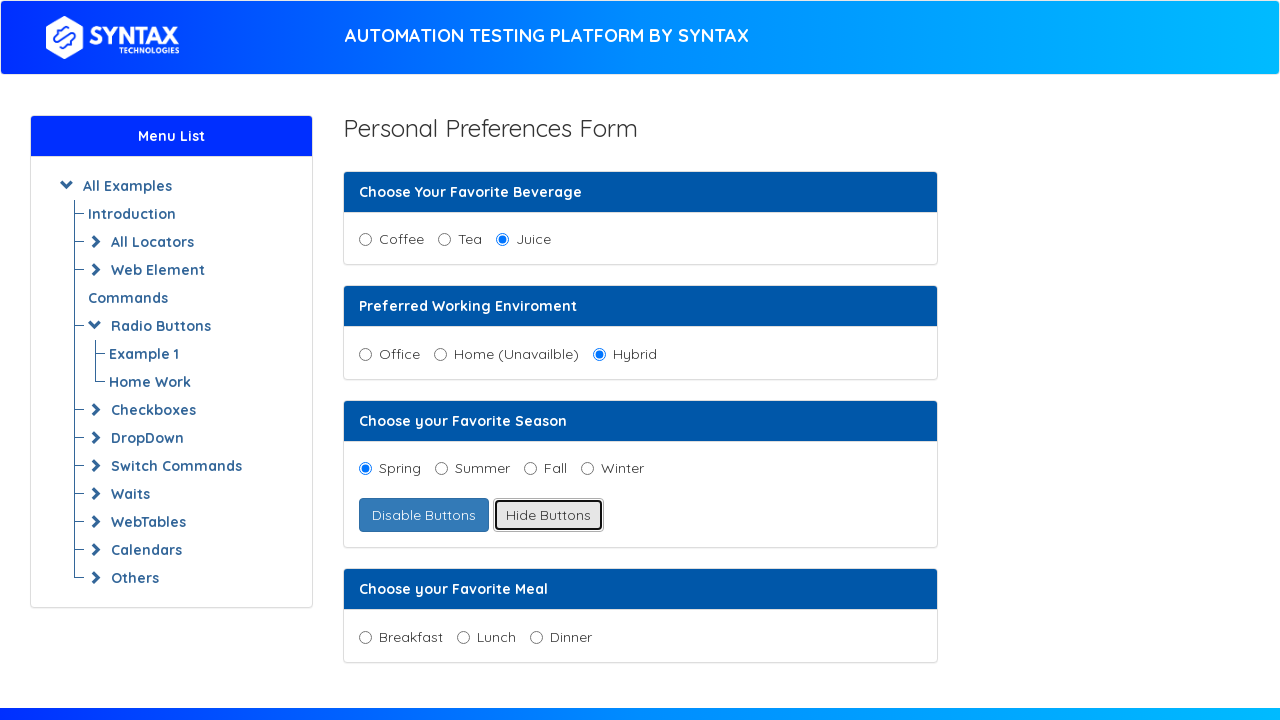

Selected Lunch as favorite meal at (463, 637) on input[name='meal'] >> nth=1
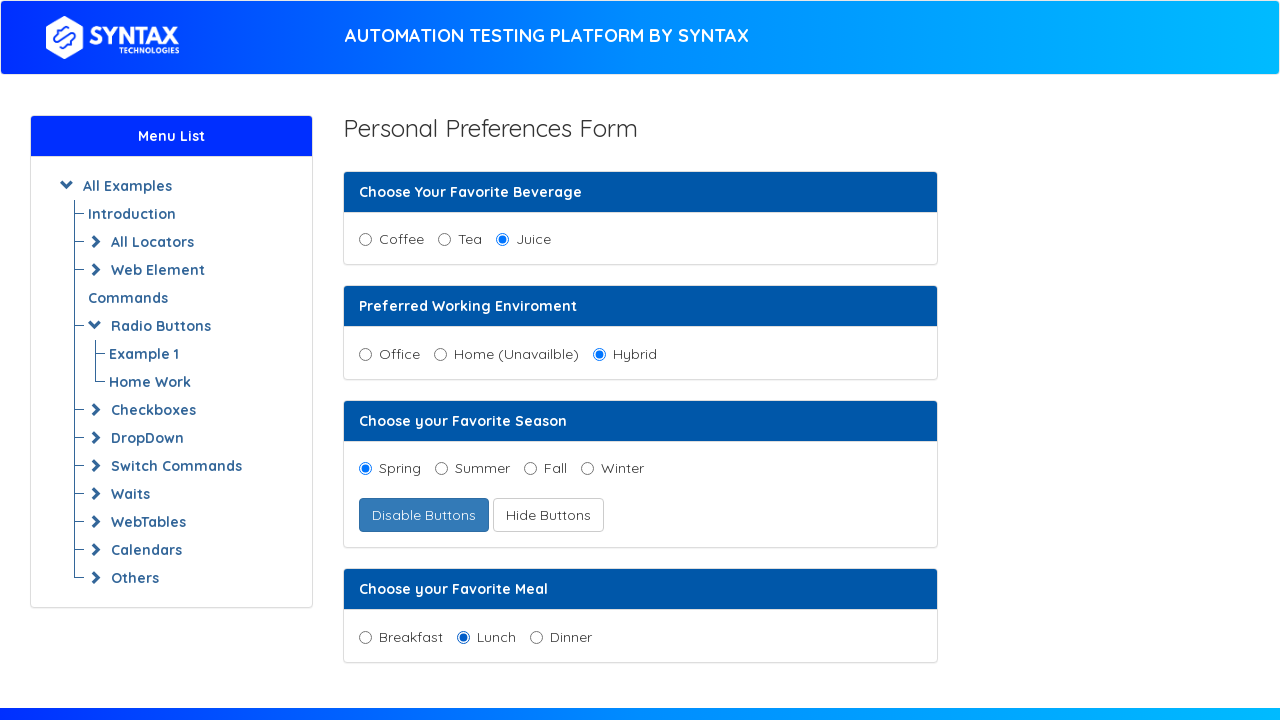

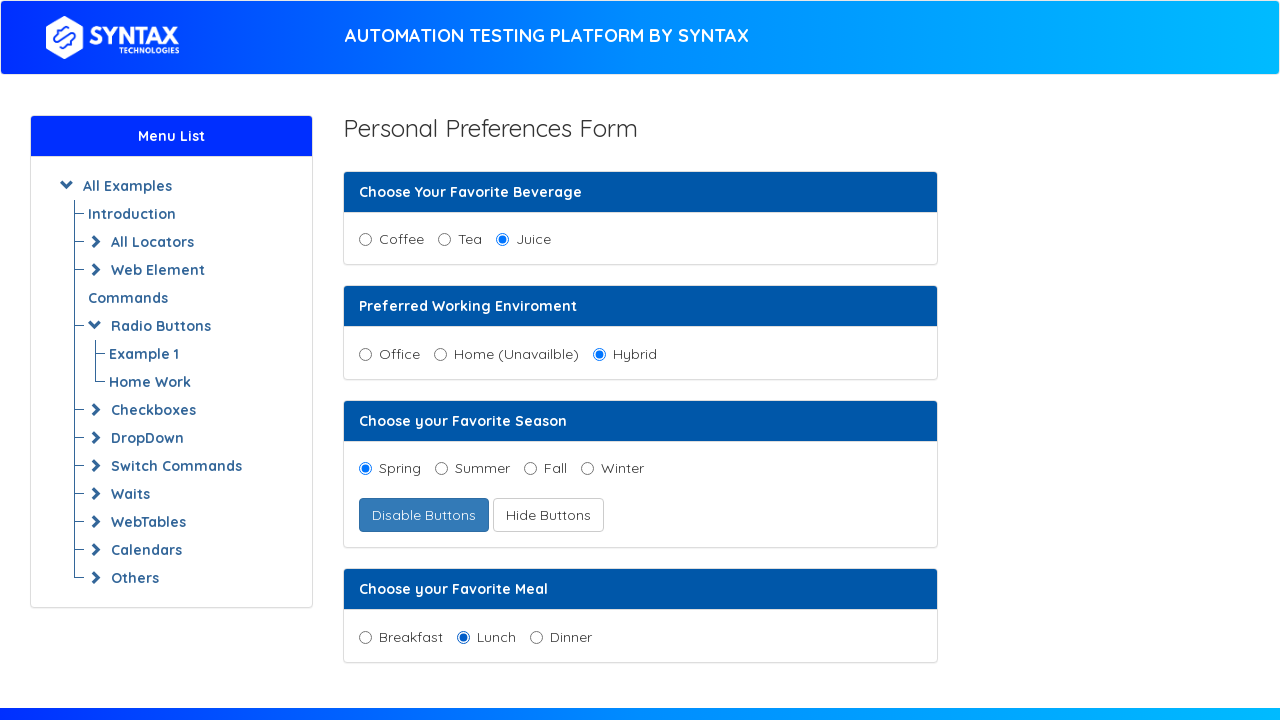